Tests drag and drop functionality by dragging an Angular image element to a drop area

Starting URL: https://demo.automationtesting.in/Dynamic.html

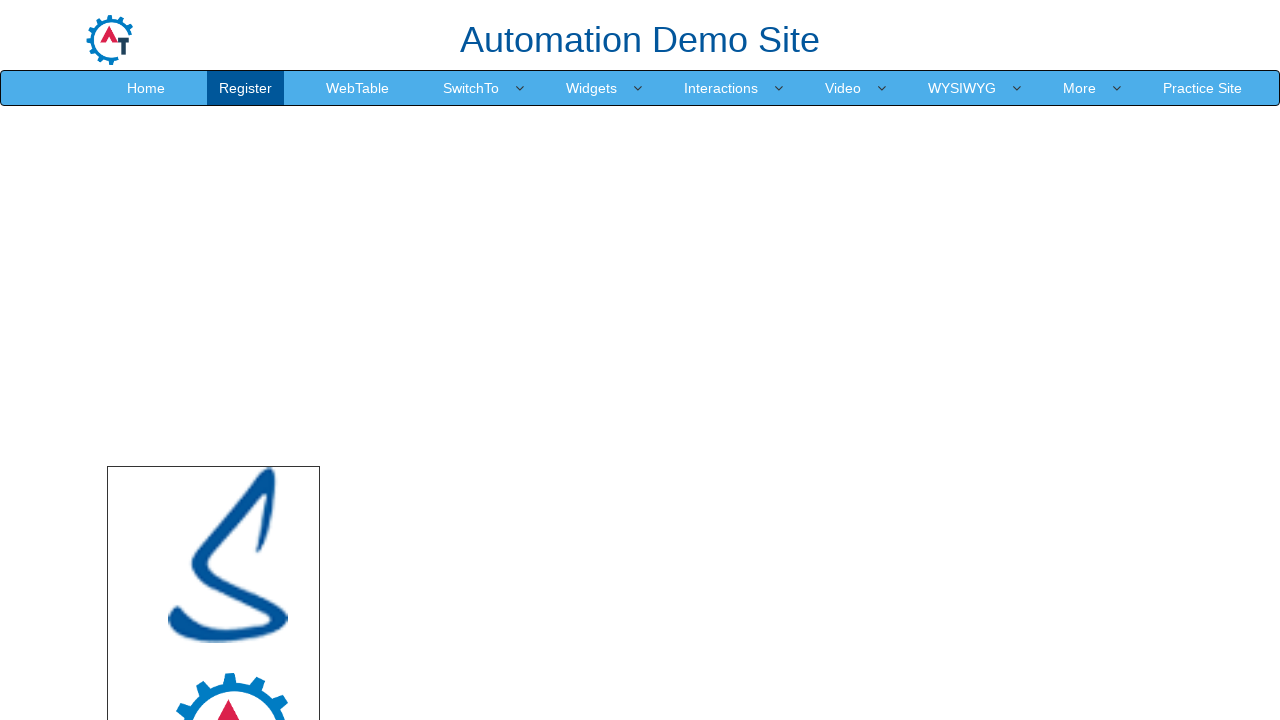

Waited for Angular image element to be visible
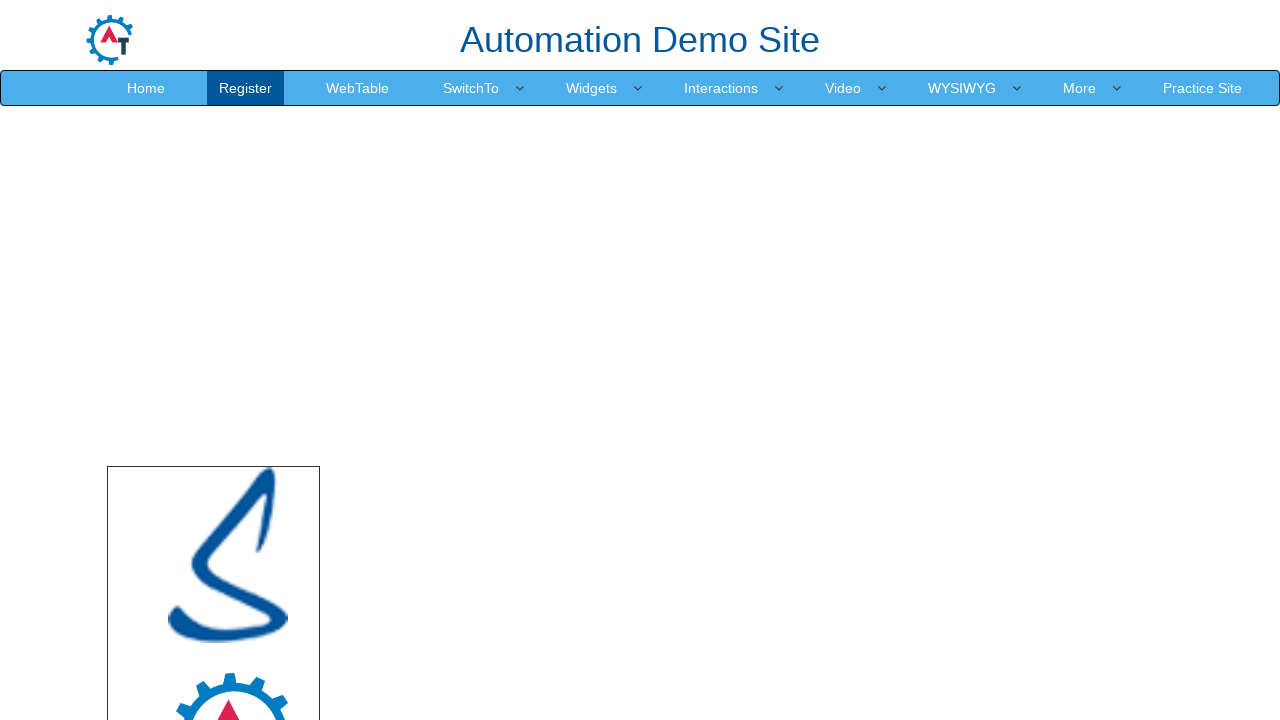

Located the draggable Angular image element
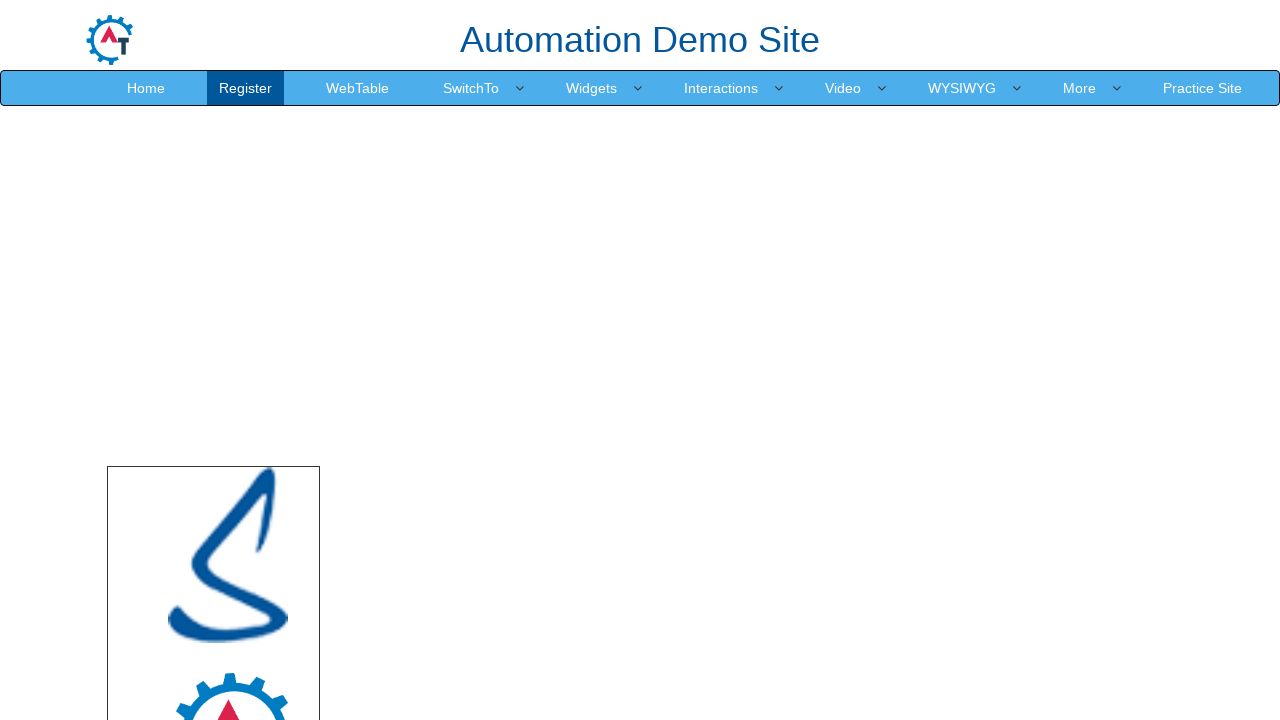

Located the drop area target element
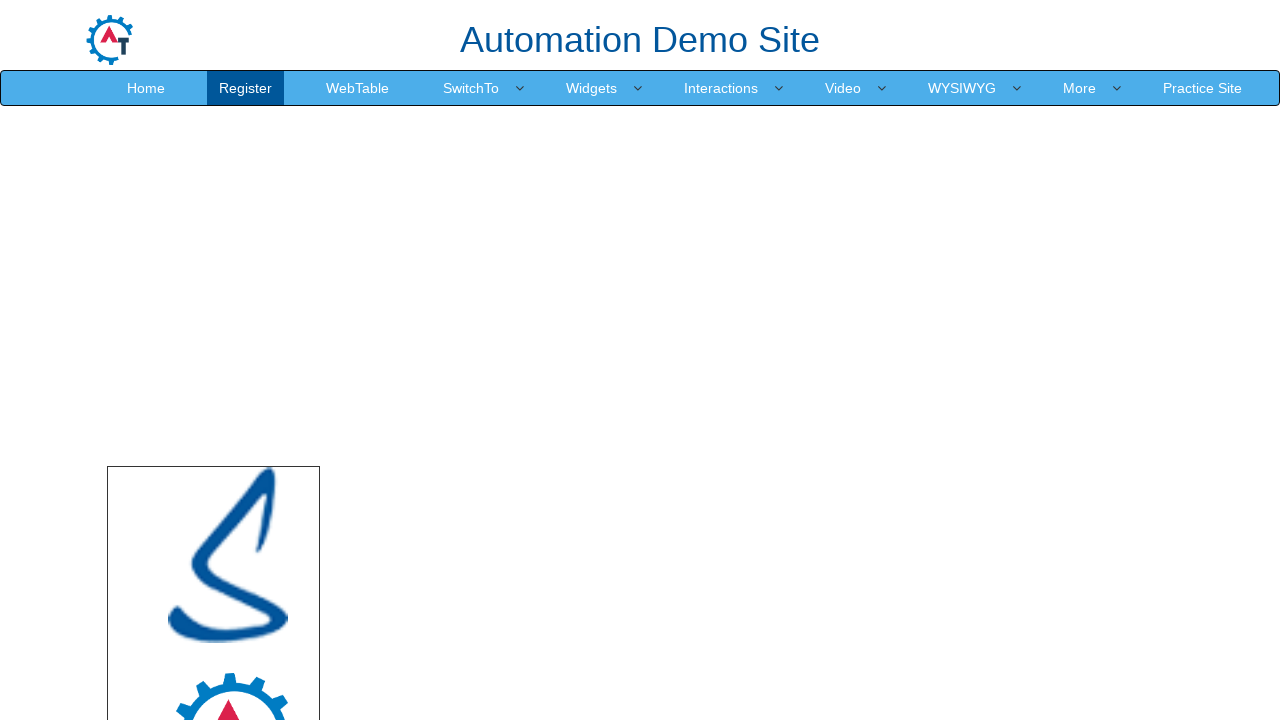

Dragged Angular image element to drop area at (747, 545)
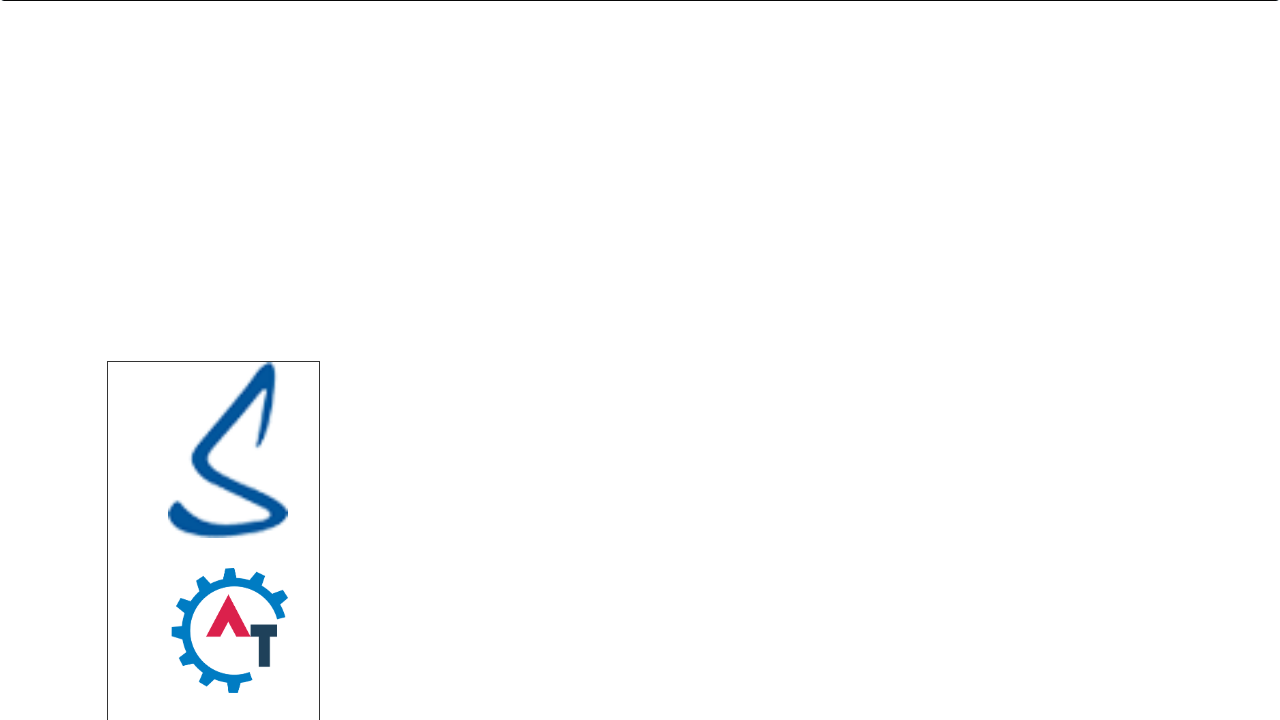

Waited 2 seconds for drag and drop action to complete
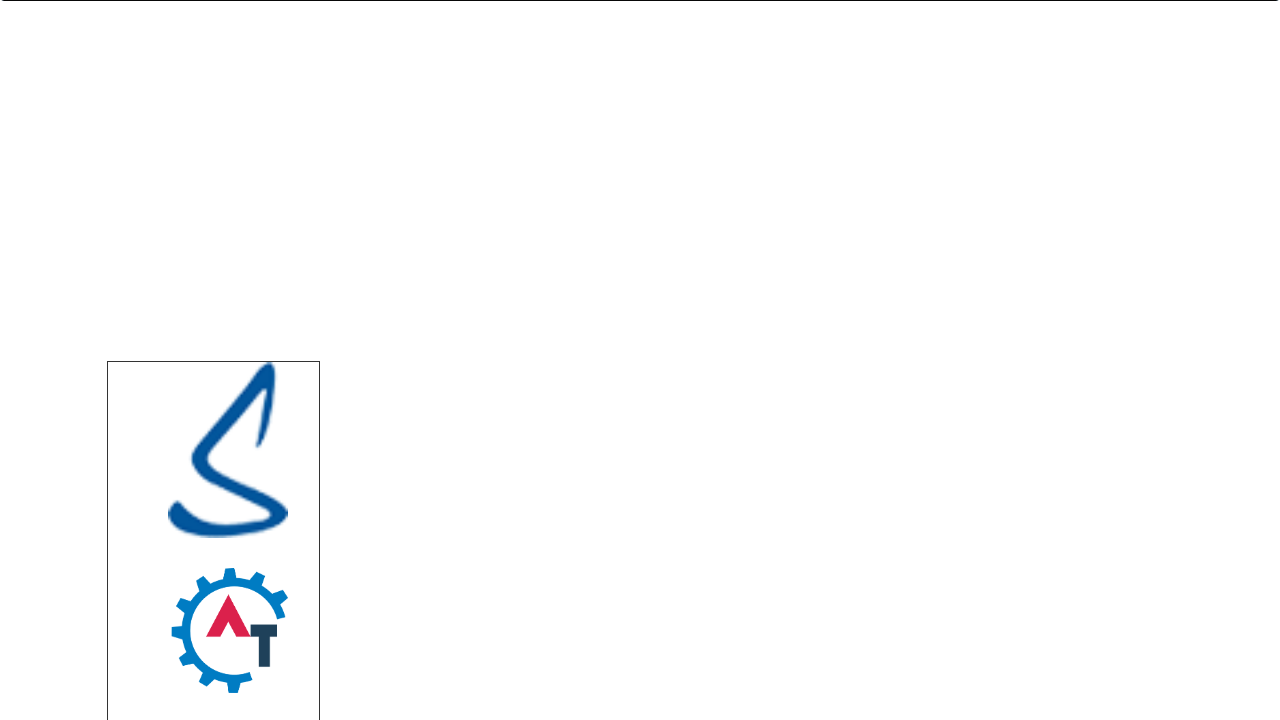

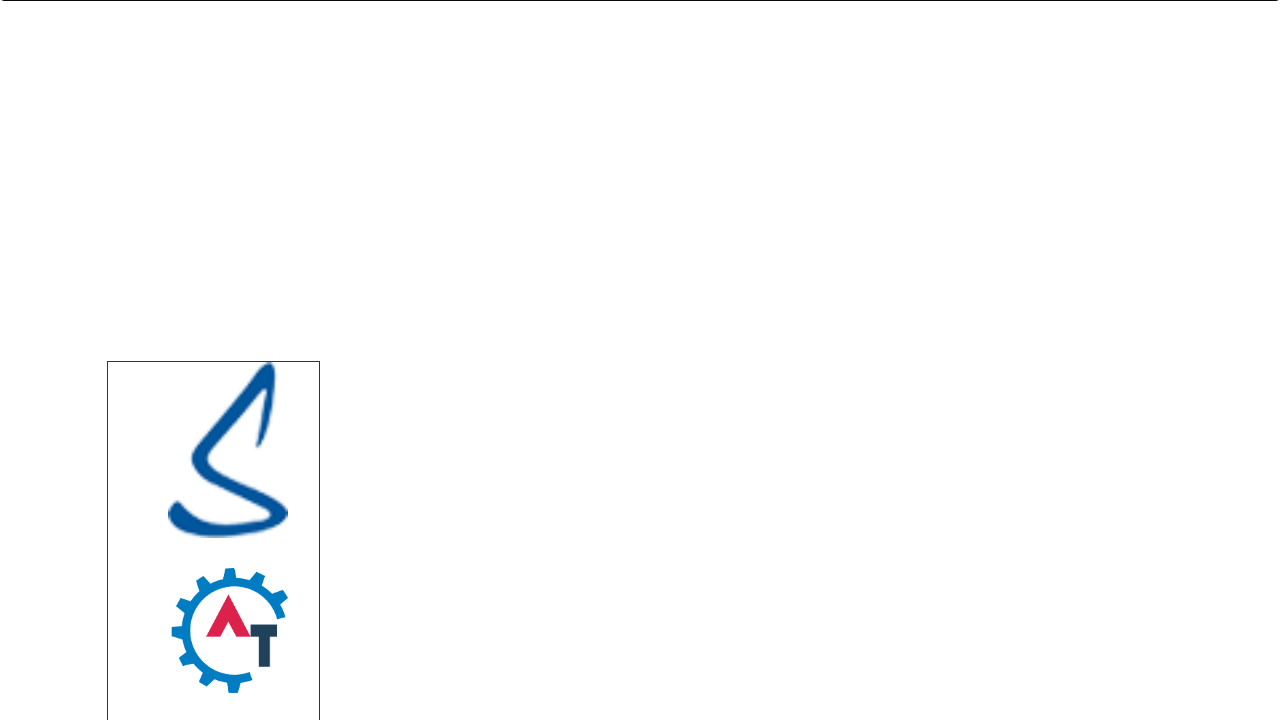